Tests bank manager login flow, adds a new customer, and verifies the customer can log in and see their name

Starting URL: https://www.globalsqa.com/angularJs-protractor/BankingProject/#/login

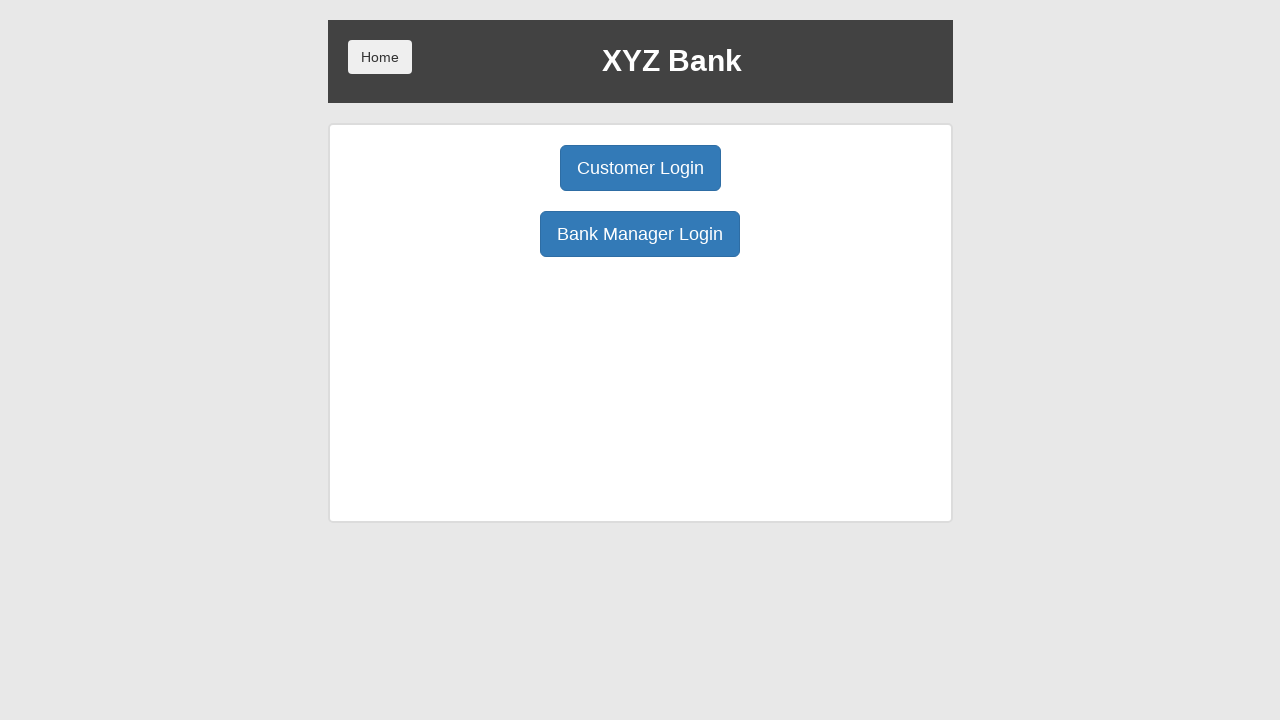

Clicked Bank Manager Login button at (640, 234) on xpath=//button[normalize-space()='Bank Manager Login']
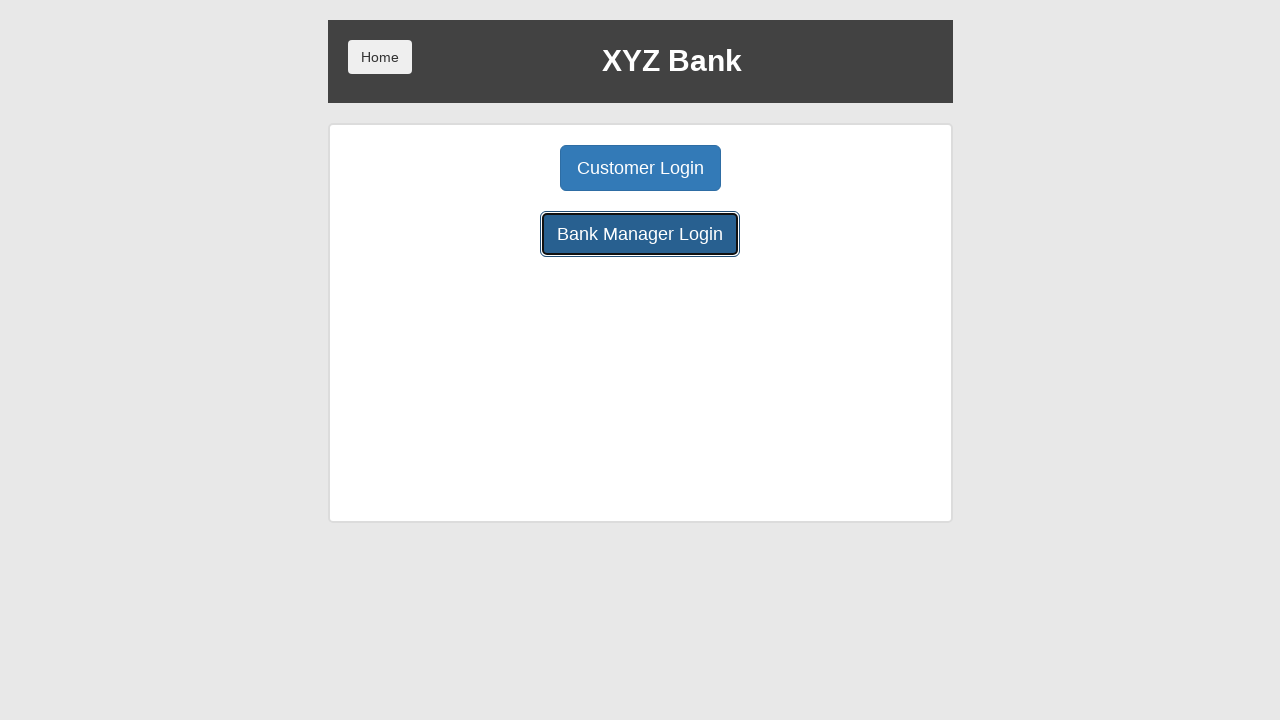

Clicked Add Customer button at (502, 168) on xpath=//button[normalize-space()='Add Customer']
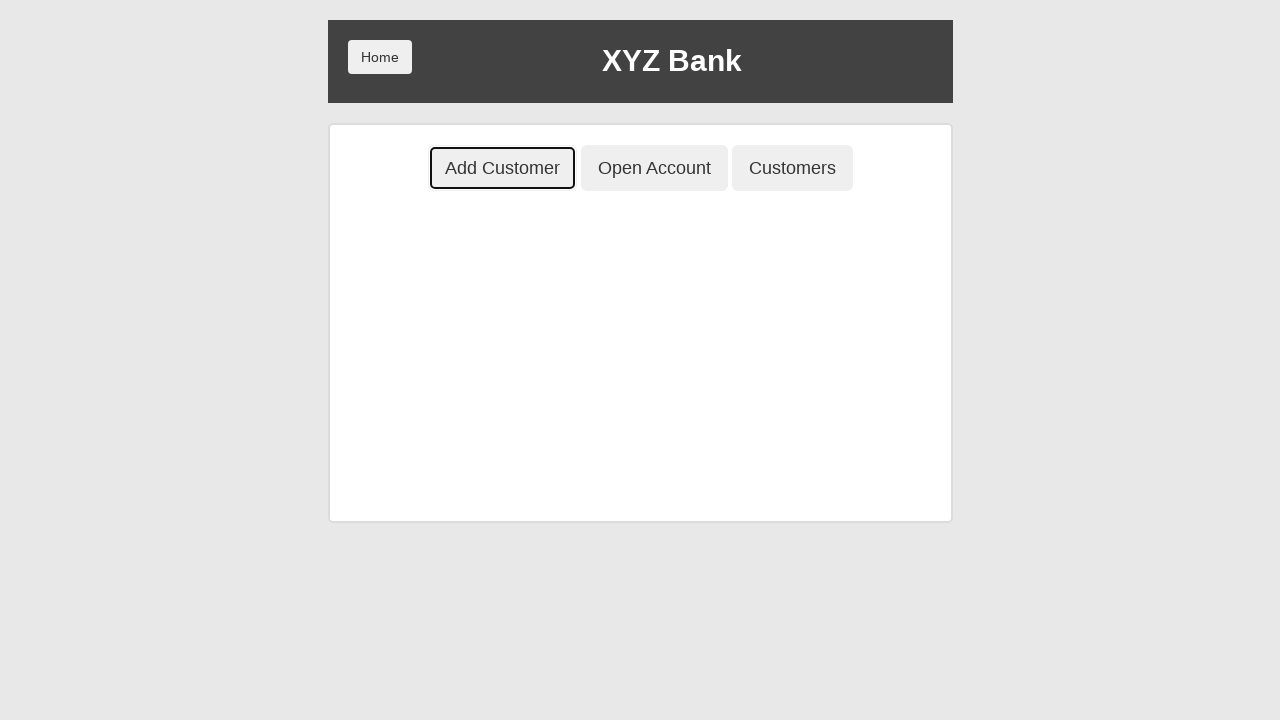

Filled first name with 'John' on //input[@placeholder='First Name']
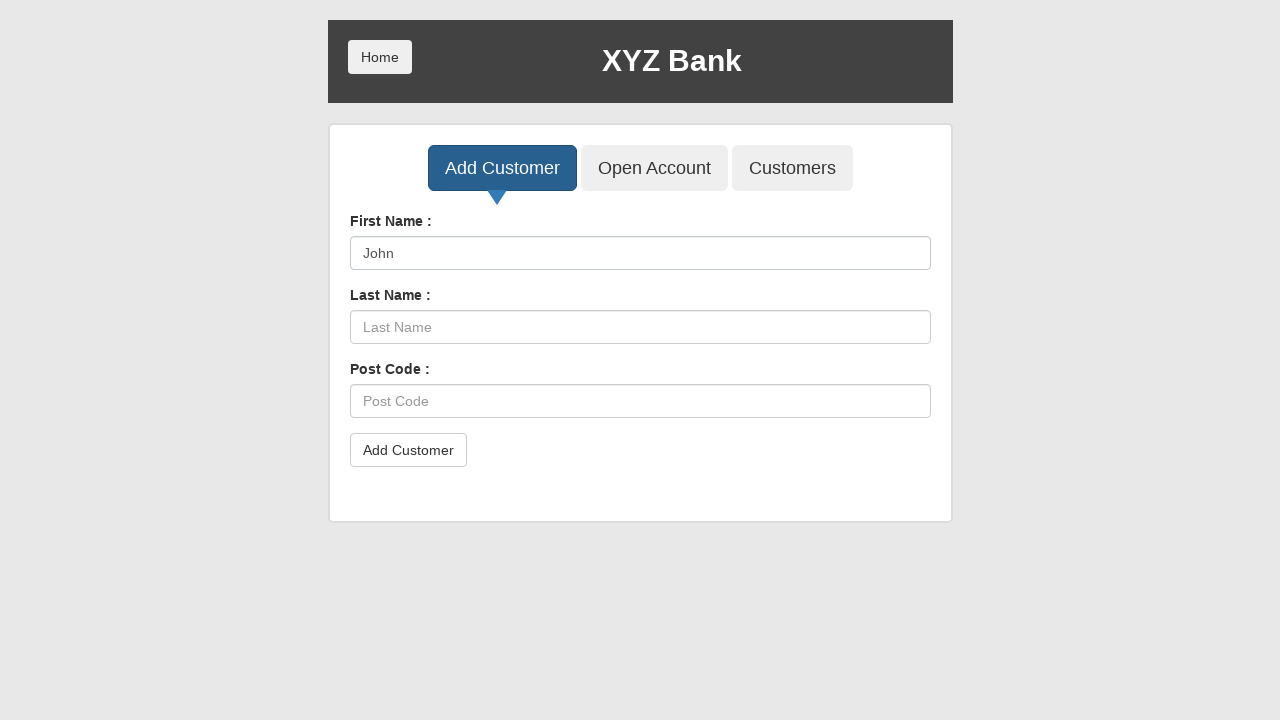

Filled last name with 'NeJonh' on //input[@placeholder='Last Name']
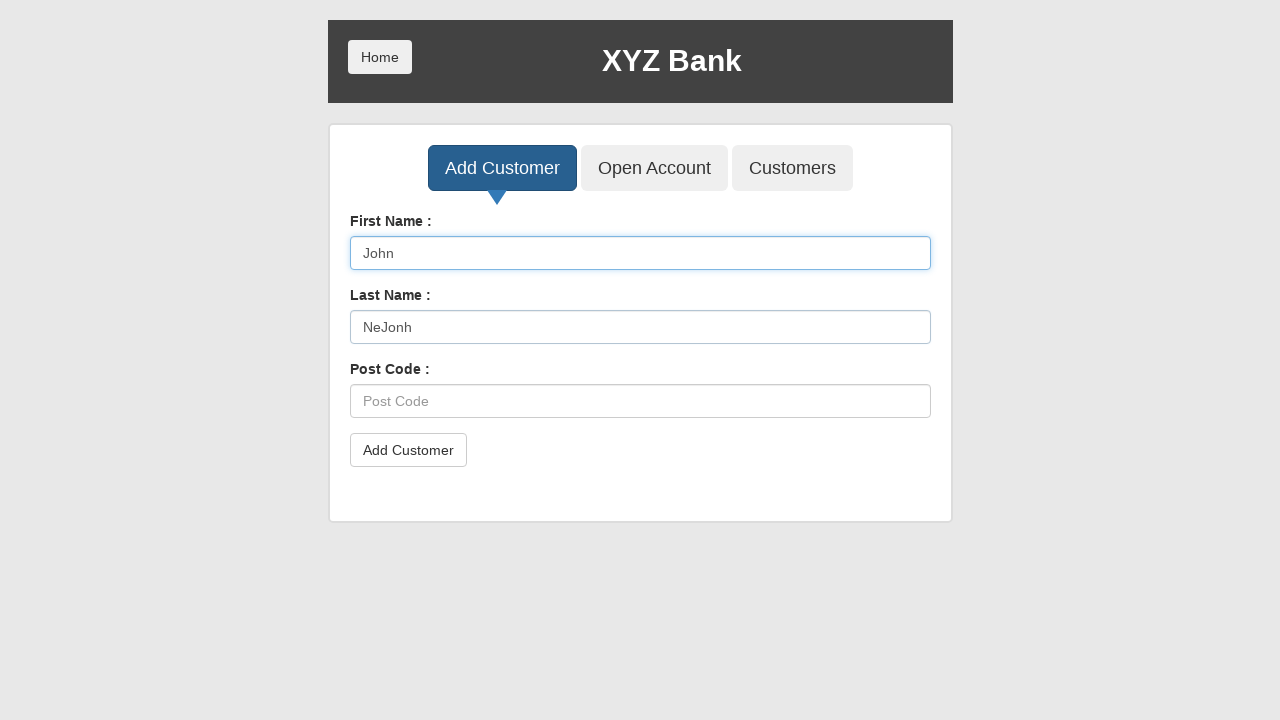

Filled post code with '12334' on //input[@placeholder='Post Code']
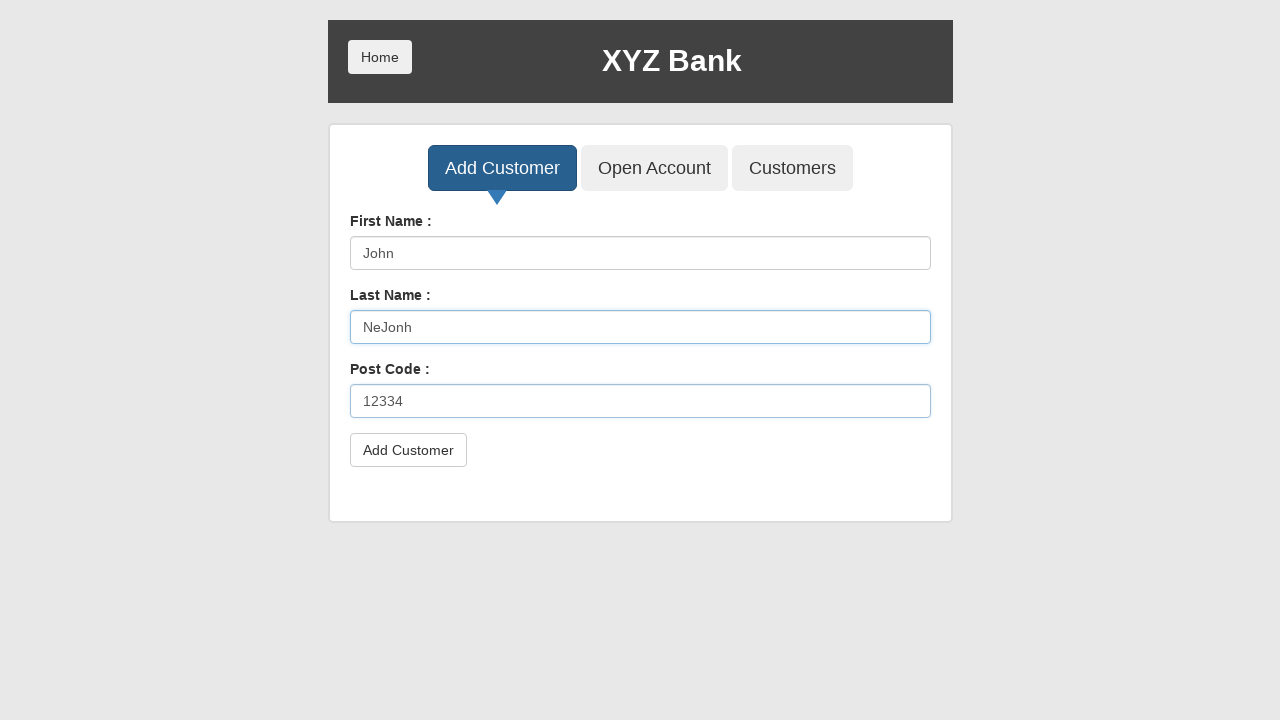

Clicked submit button to add customer at (408, 450) on xpath=//button[@type='submit']
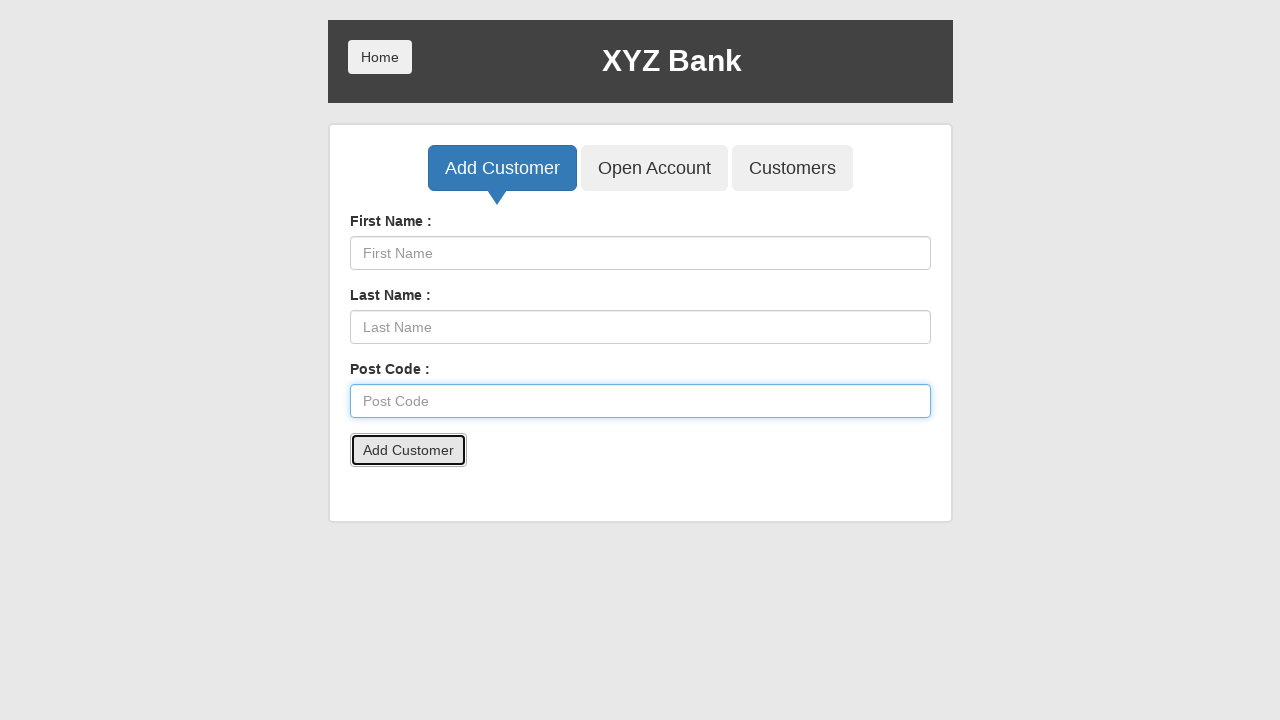

Set up dialog handler to accept alerts
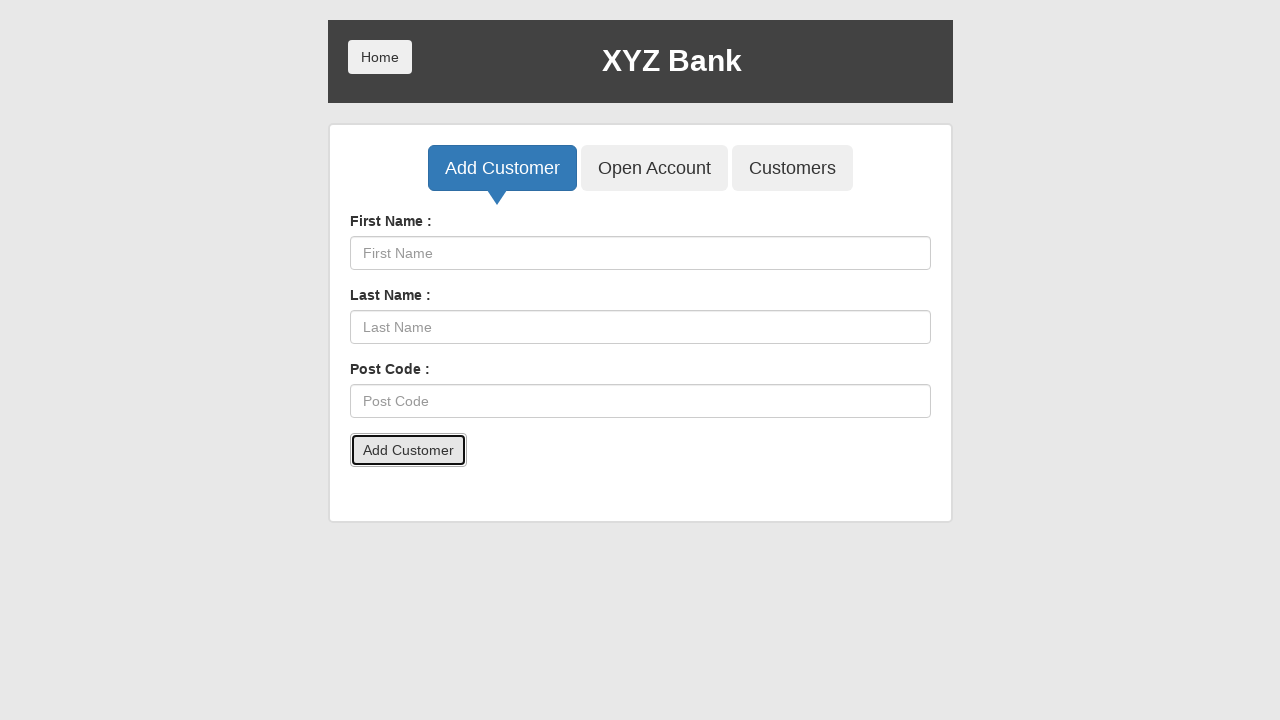

Clicked home button at (502, 168) on xpath=//button[@class='btn btn-lg tab btn-primary']
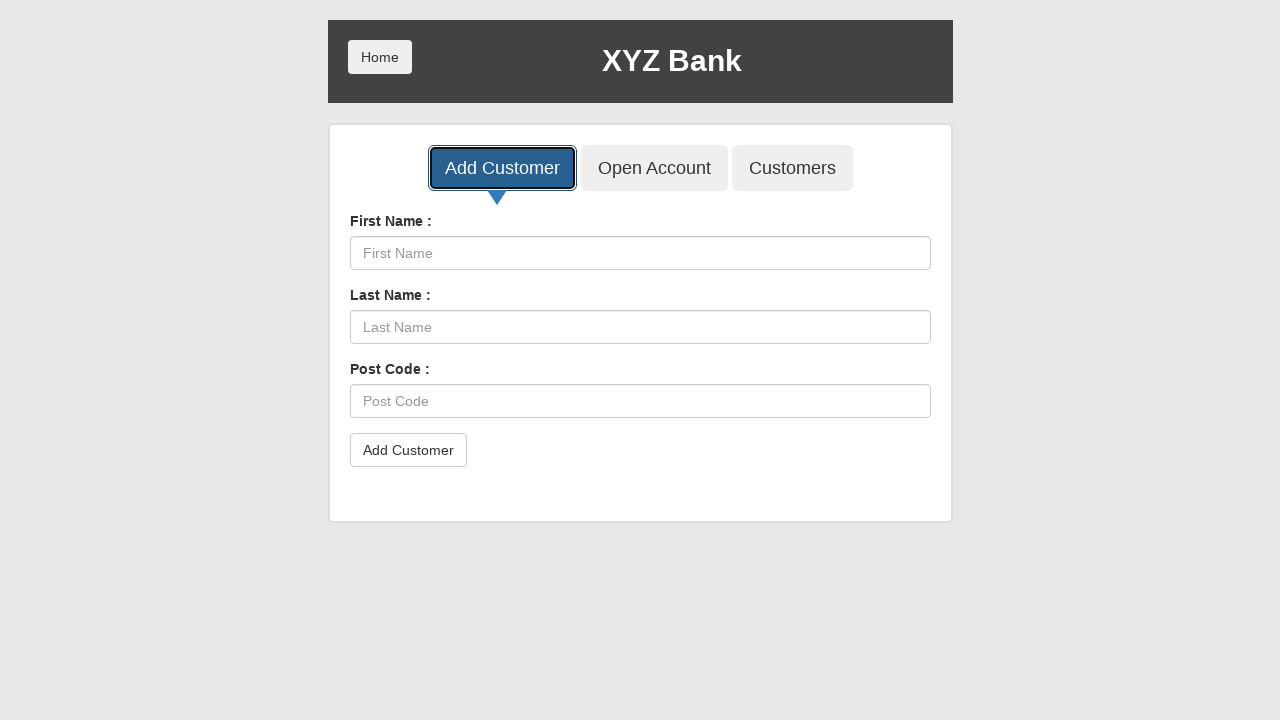

Clicked back button at (380, 57) on xpath=/html[1]/body[1]/div[1]/div[1]/div[1]/button[1]
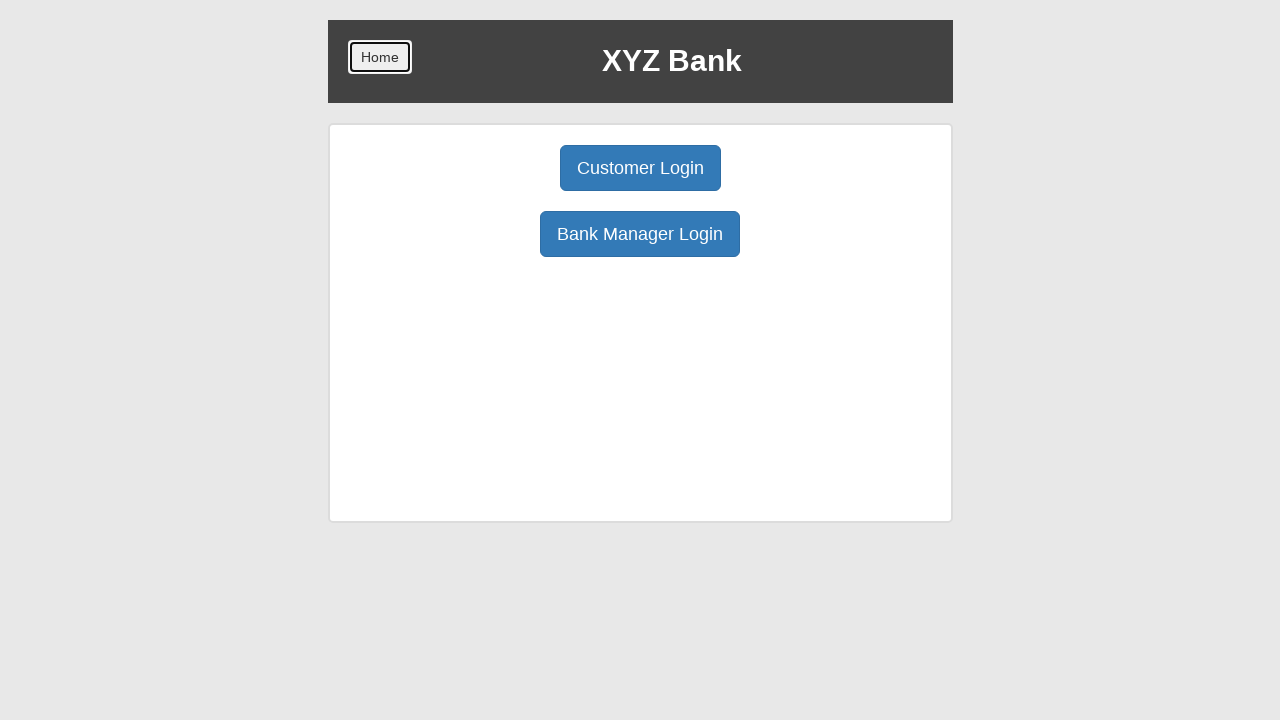

Clicked Customer Login button at (640, 168) on xpath=//button[normalize-space()='Customer Login']
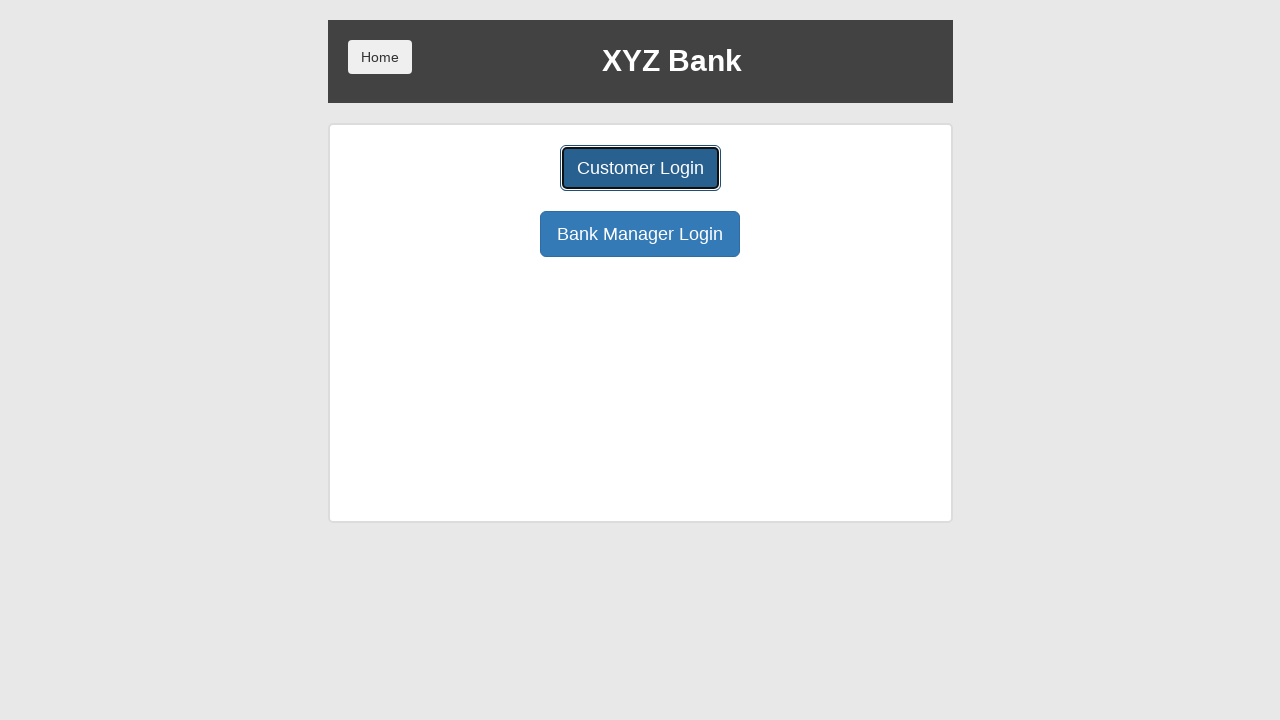

Selected customer with ID '6' from dropdown on #userSelect
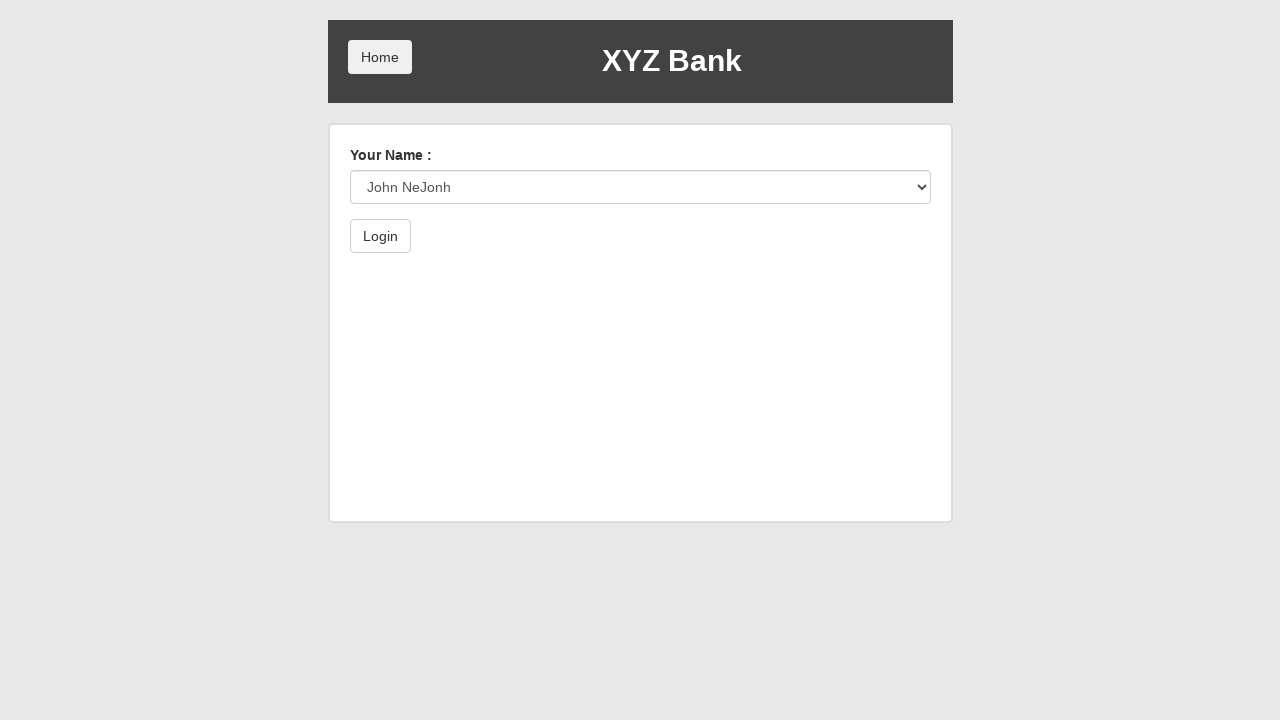

Clicked submit button to log in as customer at (380, 236) on xpath=//button[@type='submit']
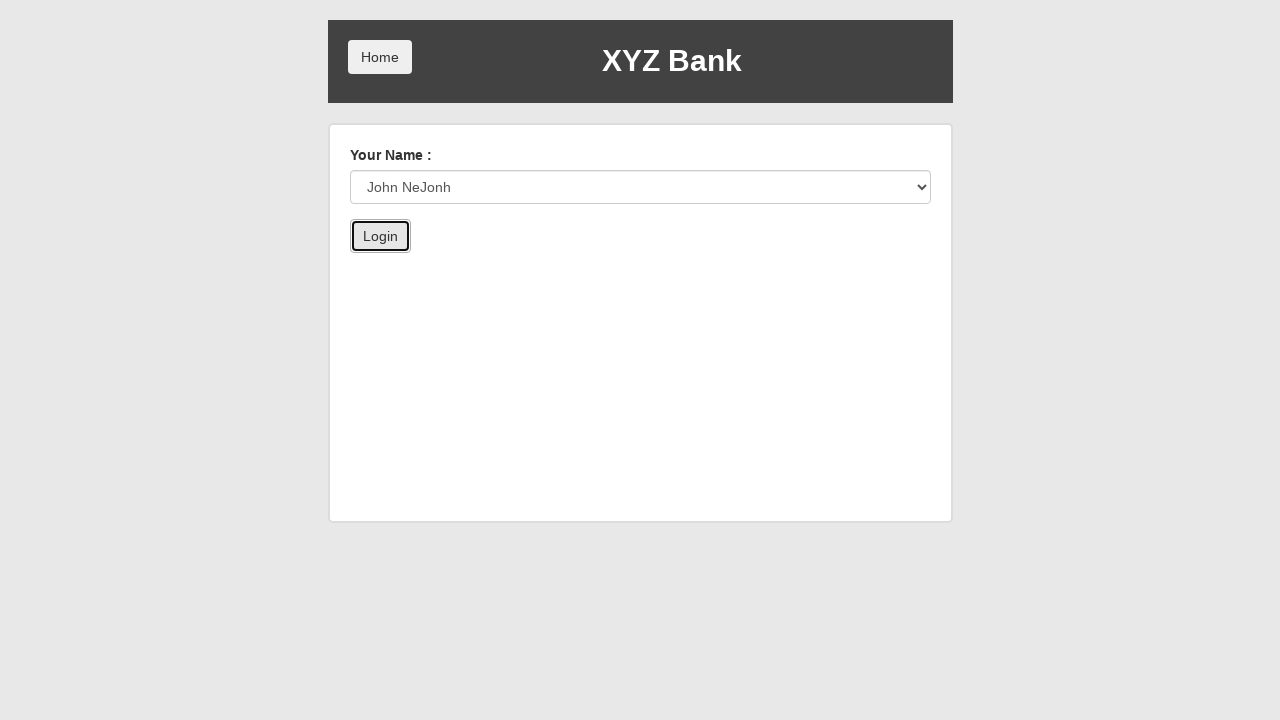

Verified customer name is displayed on dashboard
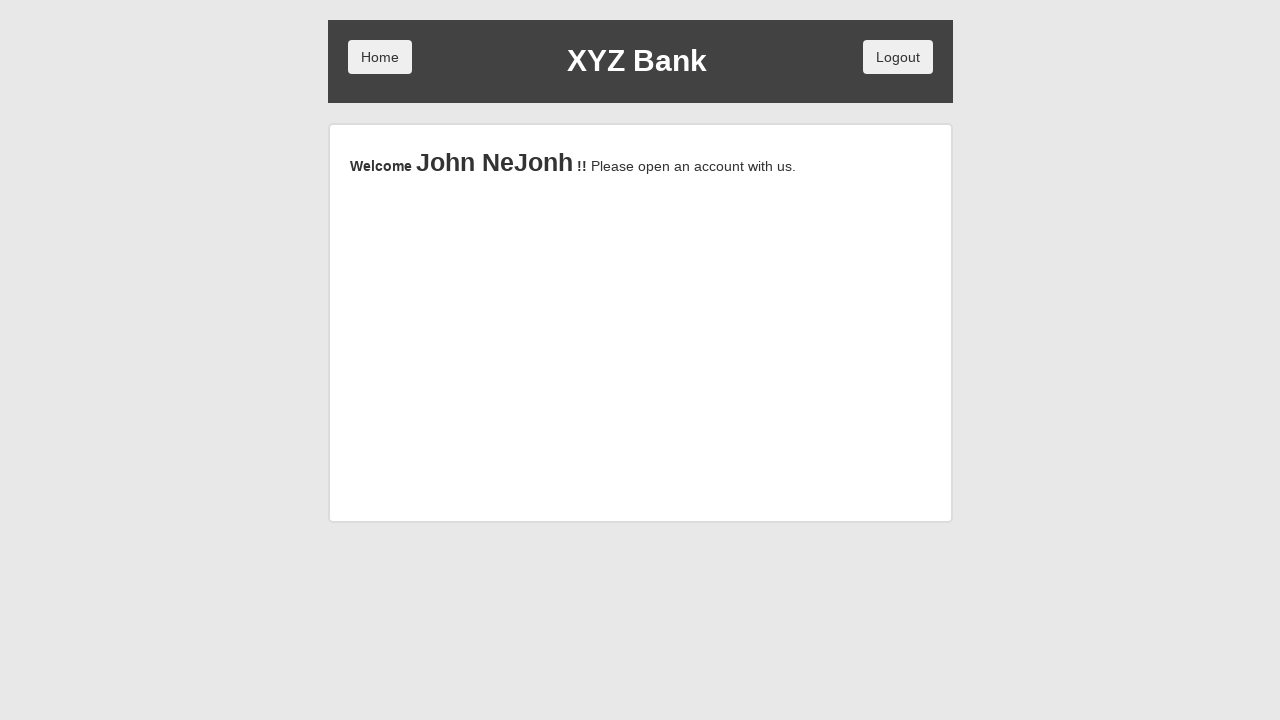

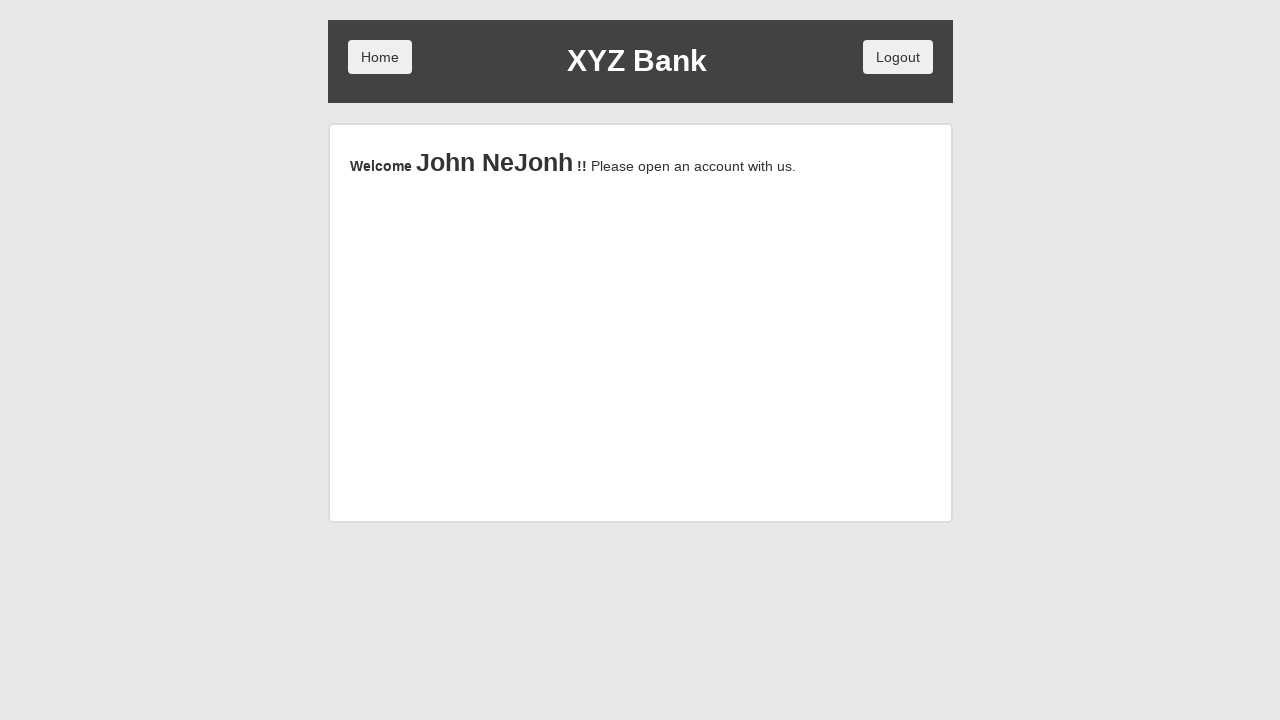